Tests JavaScript alert handling by clicking a button that triggers an alert, accepting it, then reading a value from the page, calculating a mathematical result, and submitting the answer.

Starting URL: https://suninjuly.github.io/alert_accept.html

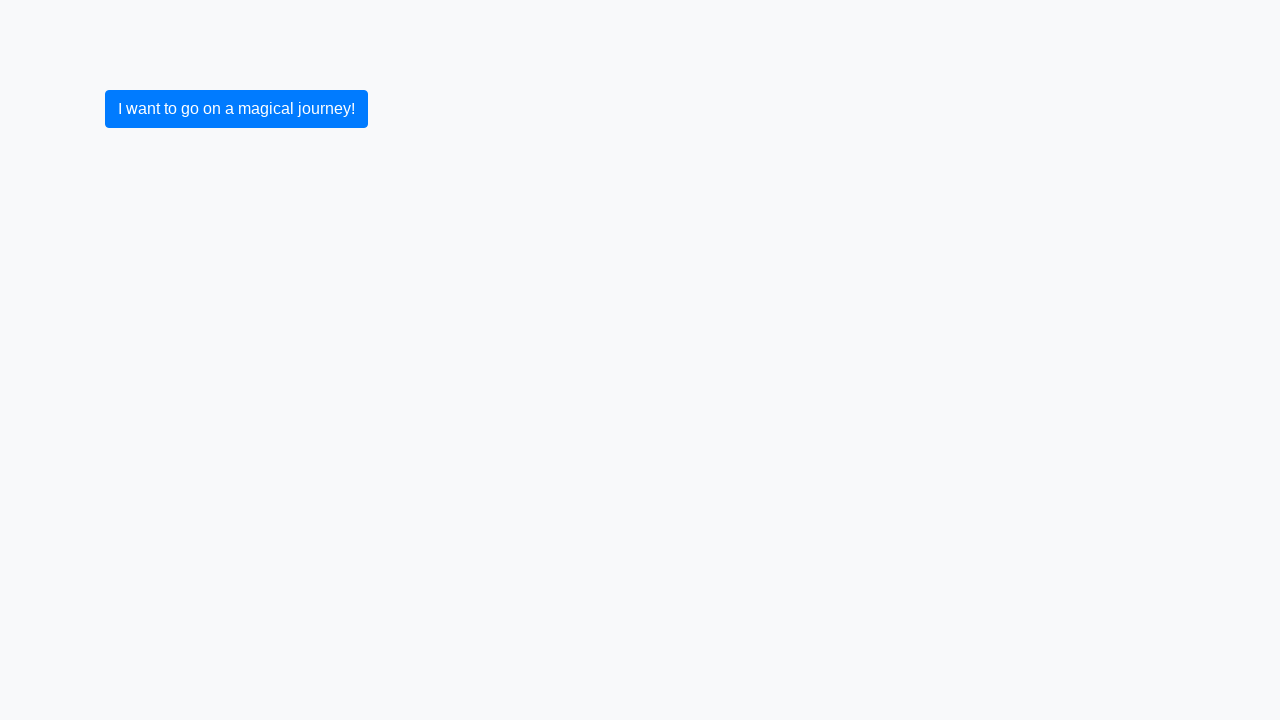

Clicked the Submit button to trigger JavaScript alert at (236, 109) on .btn
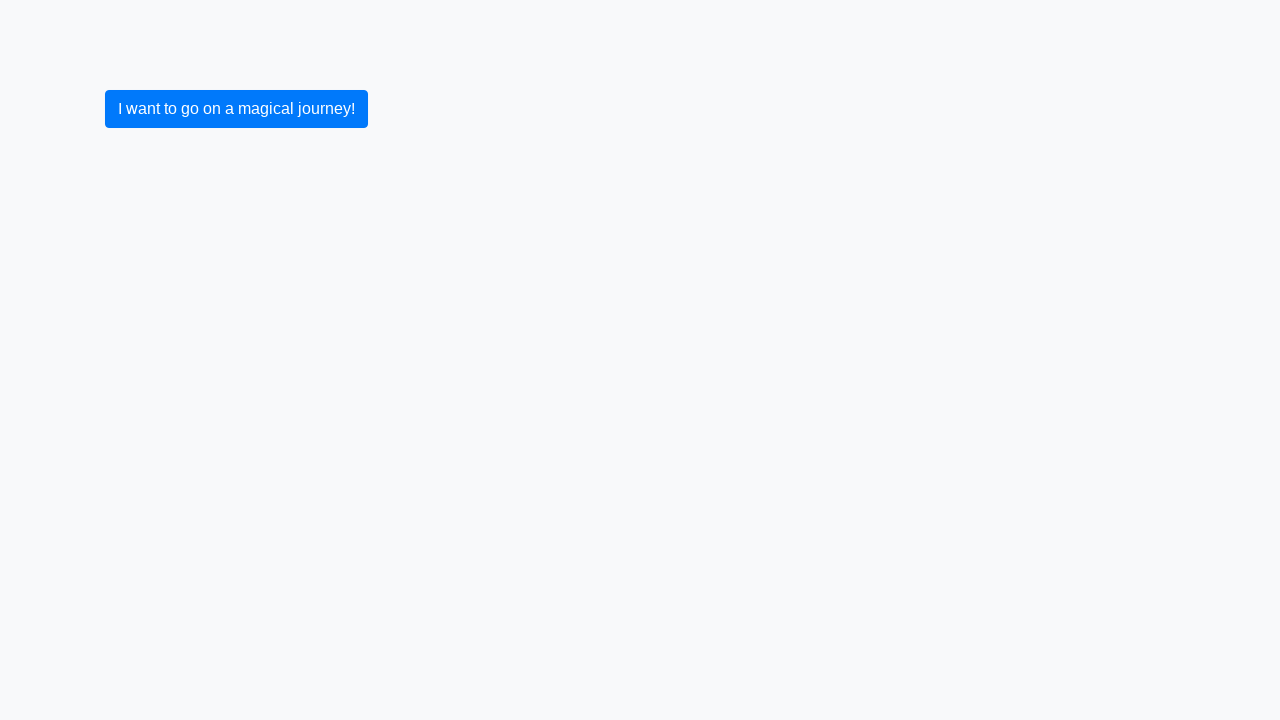

Set up dialog event listener to accept alerts
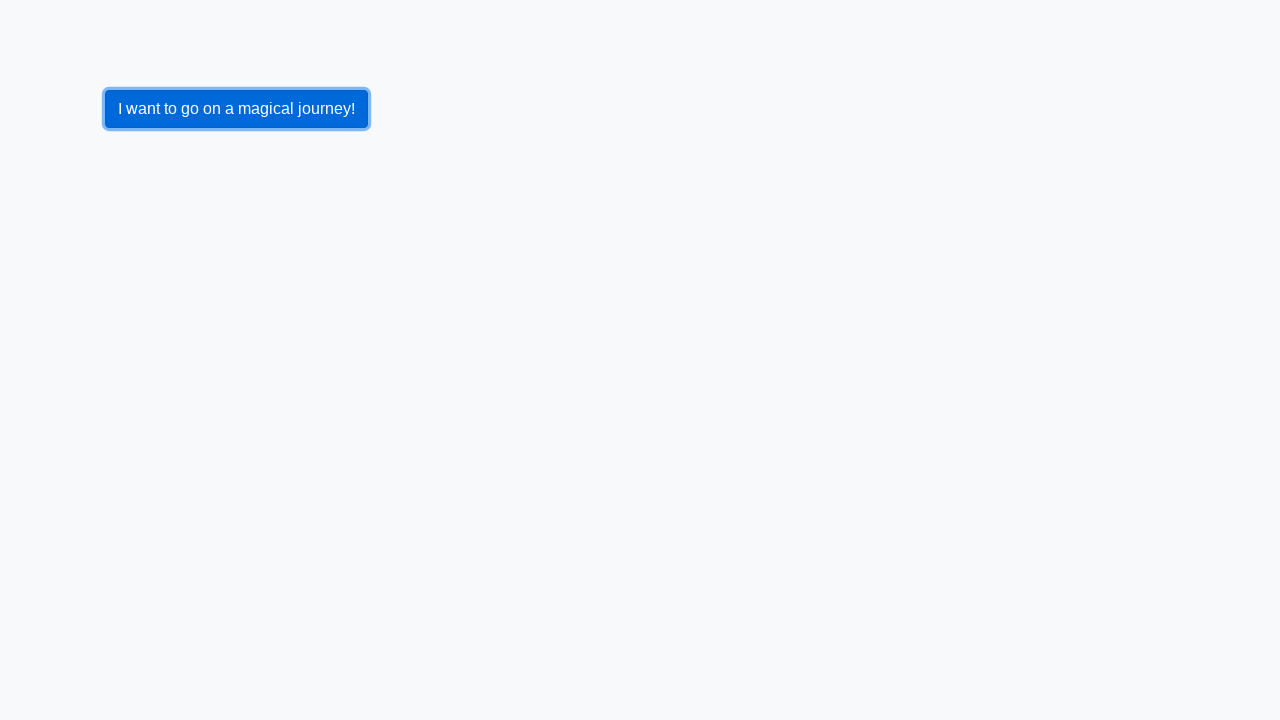

Waited 500ms for dialog handler to process
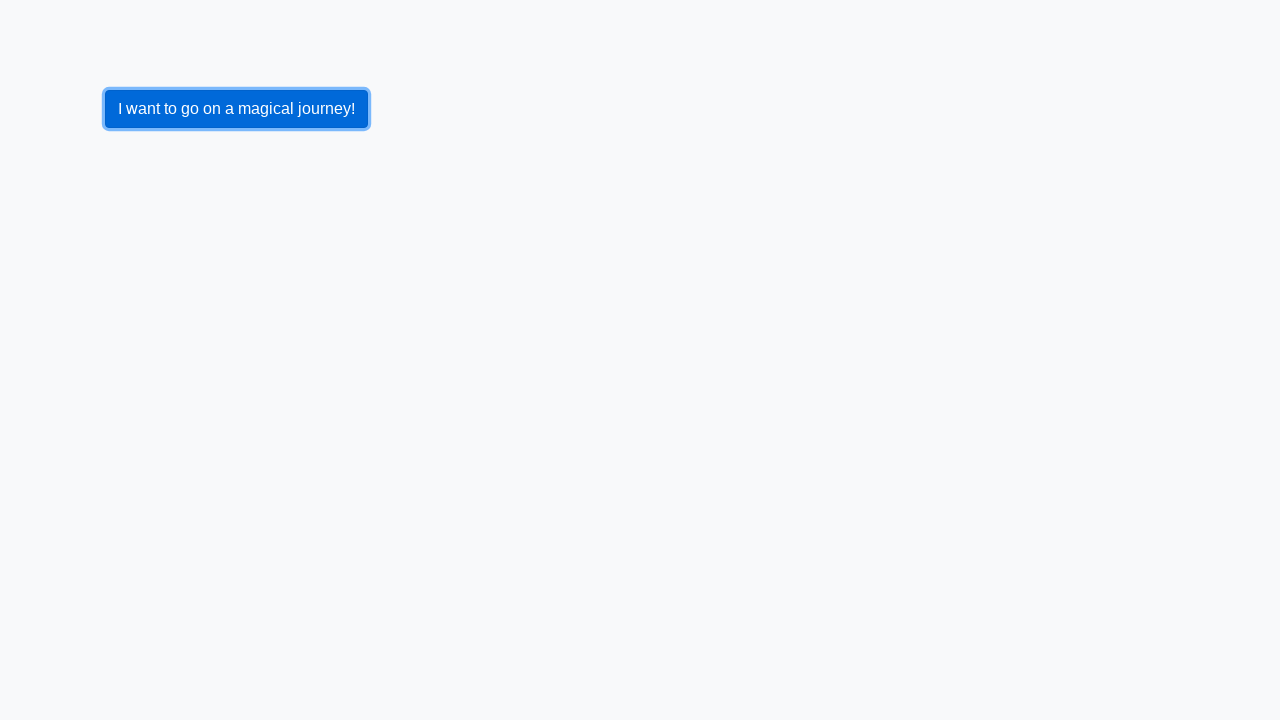

Set up single-use dialog event listener to accept alert
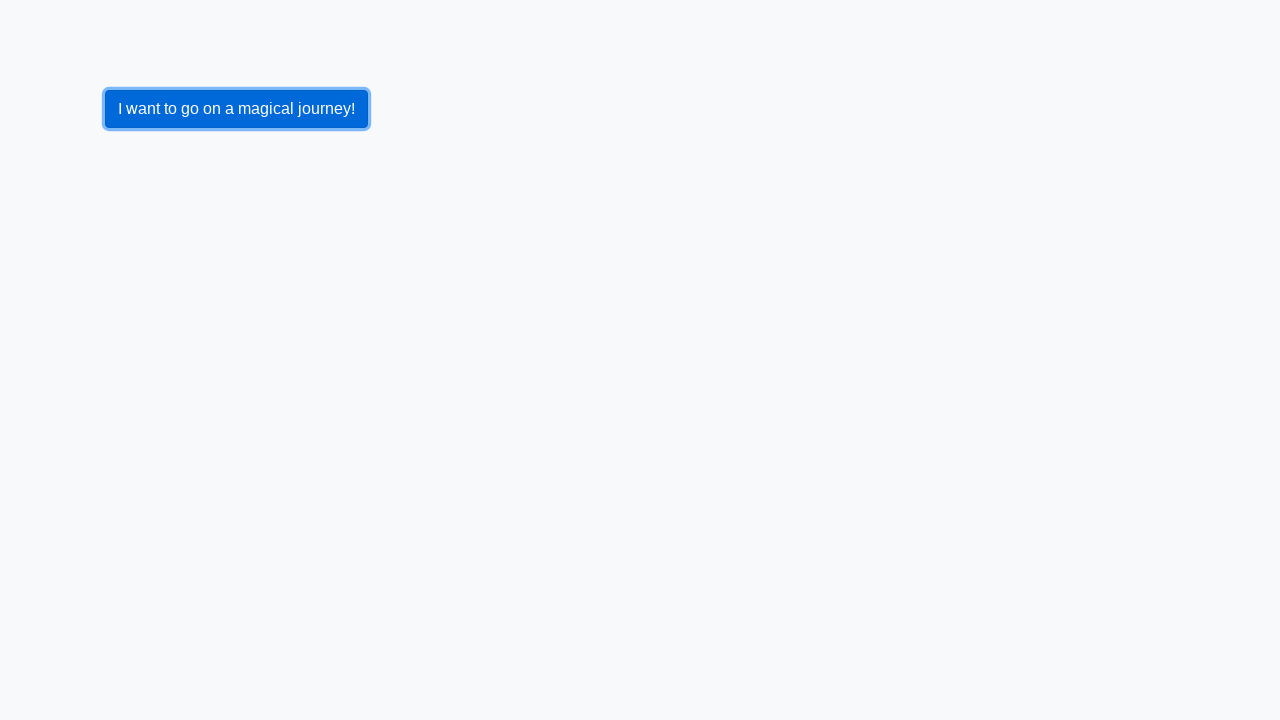

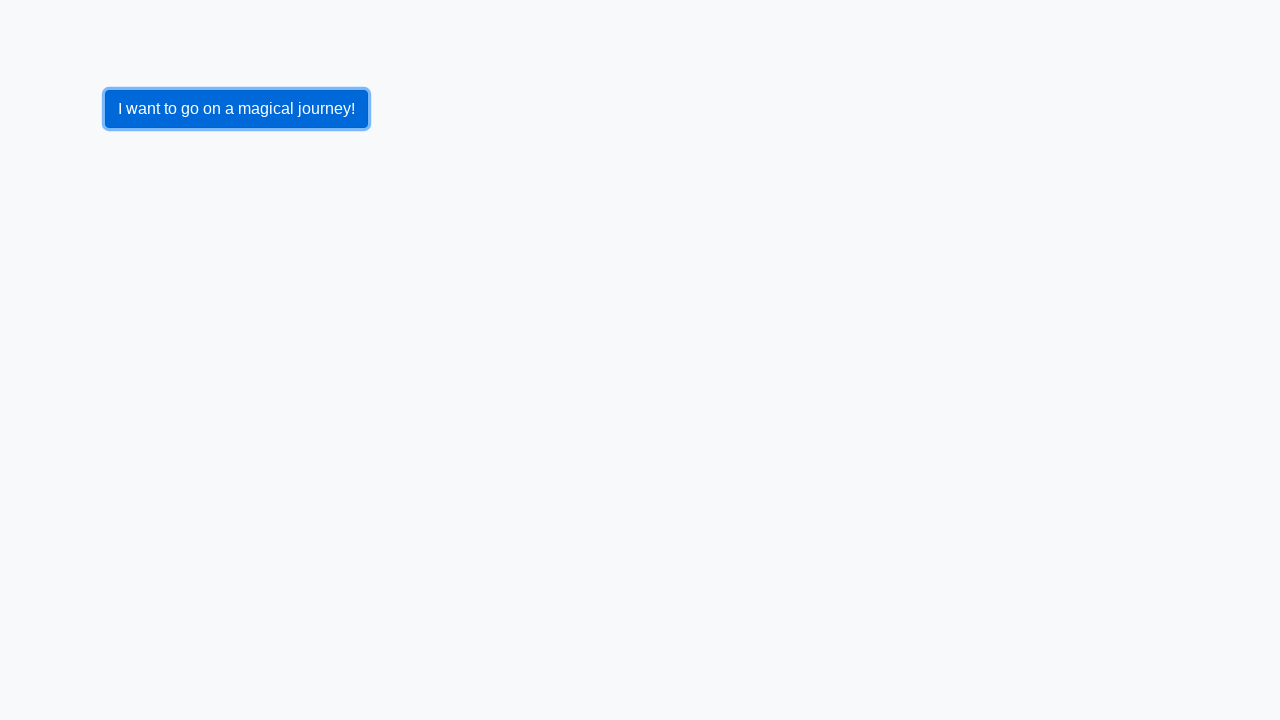